Tests dynamic controls functionality by verifying a textbox is initially disabled, clicking the Enable button, waiting for the textbox to become enabled, and verifying the success message is displayed

Starting URL: https://the-internet.herokuapp.com/dynamic_controls

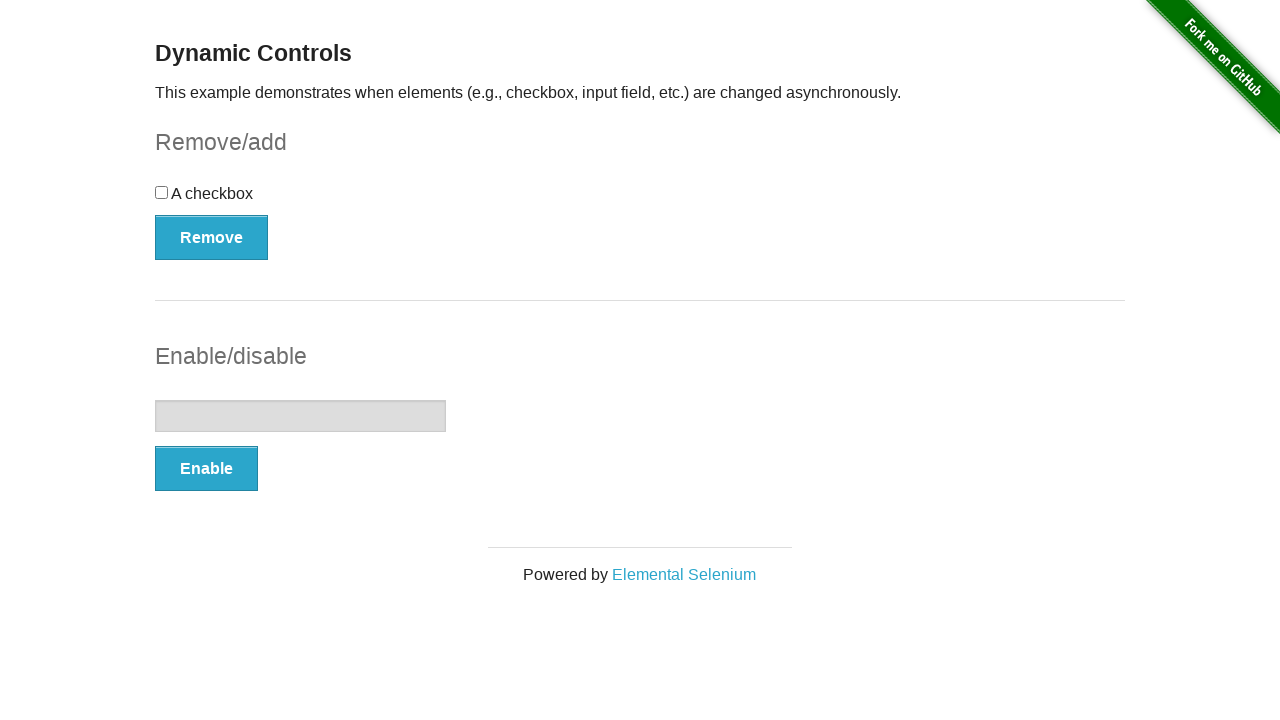

Located textbox element
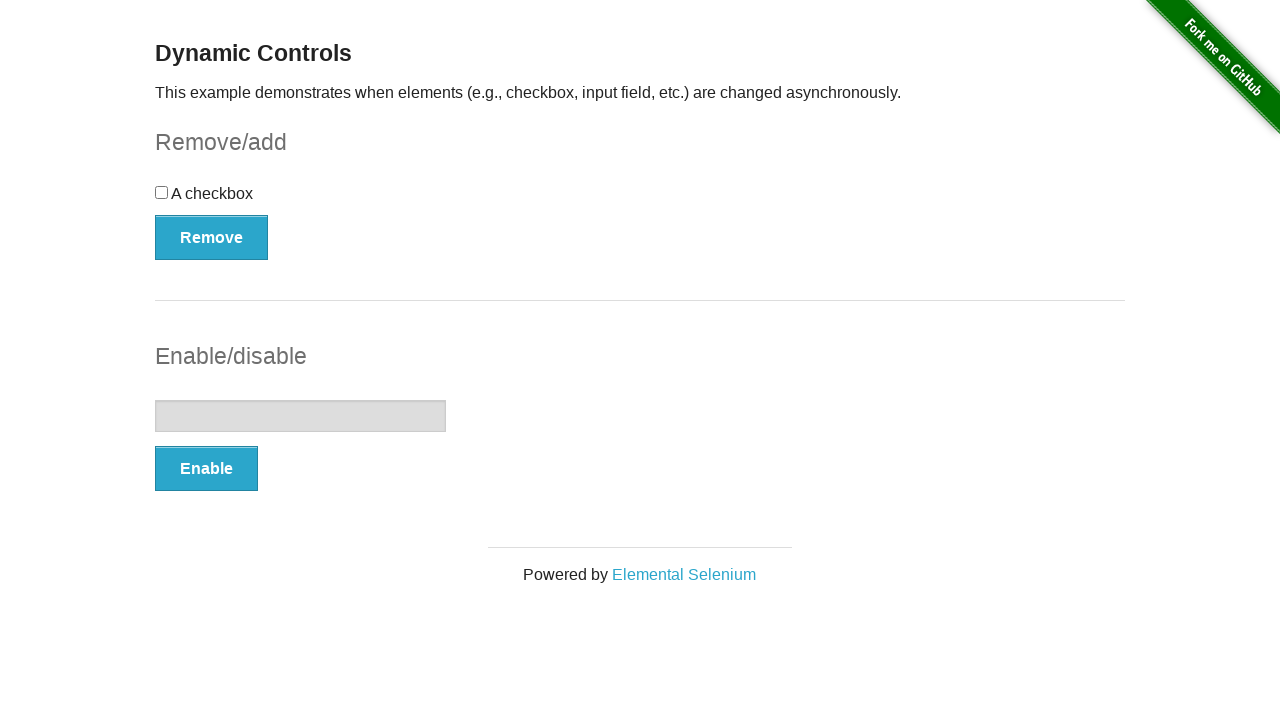

Verified textbox is initially disabled
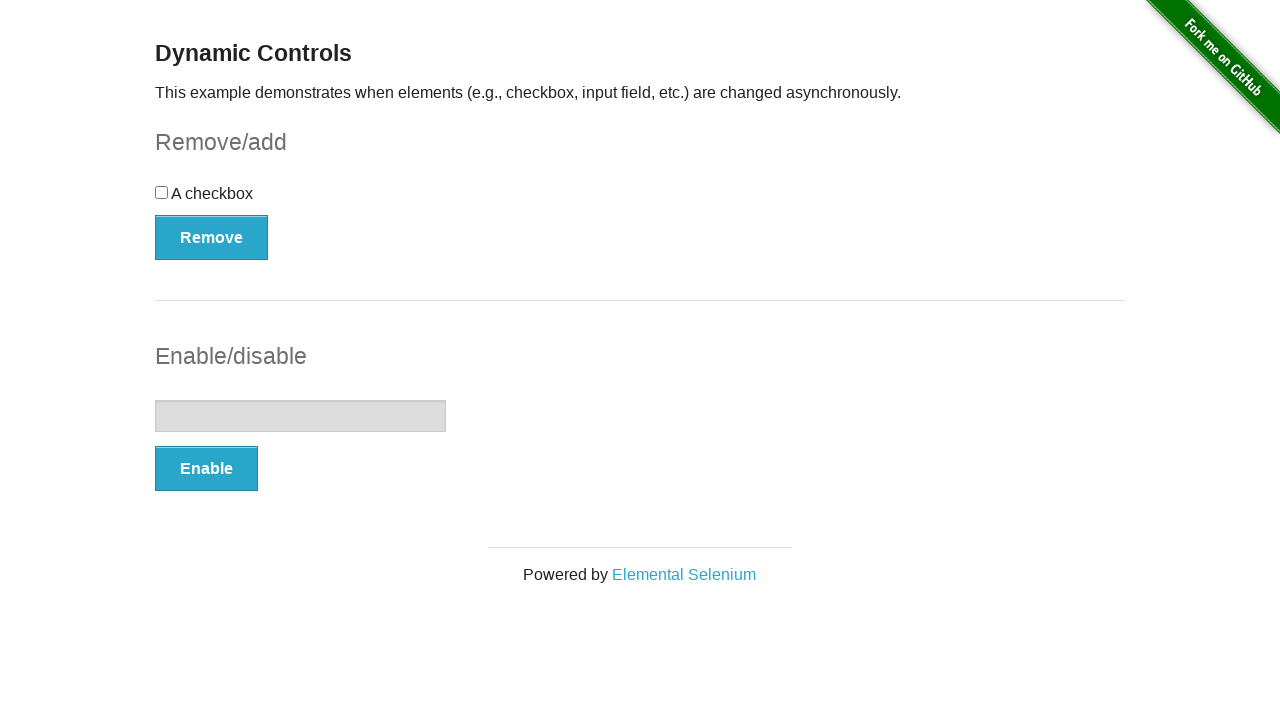

Clicked the Enable button at (206, 469) on xpath=//*[text()='Enable']
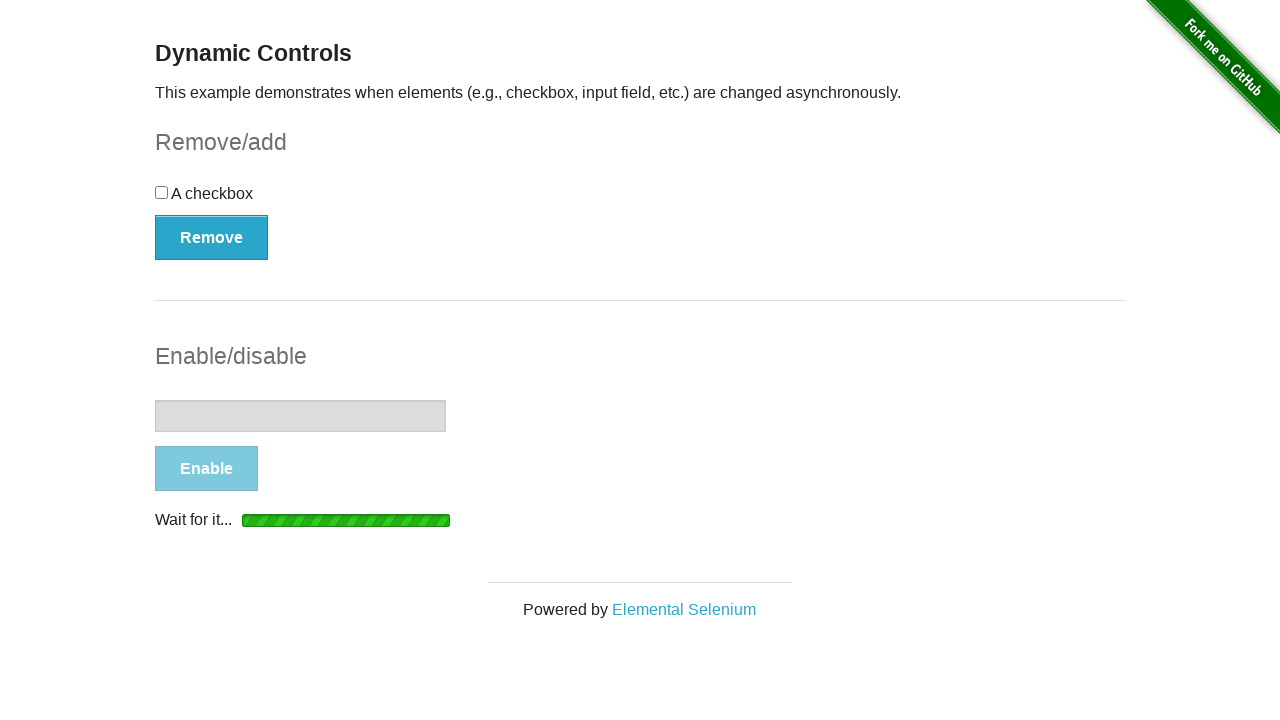

Waited for textbox to be attached
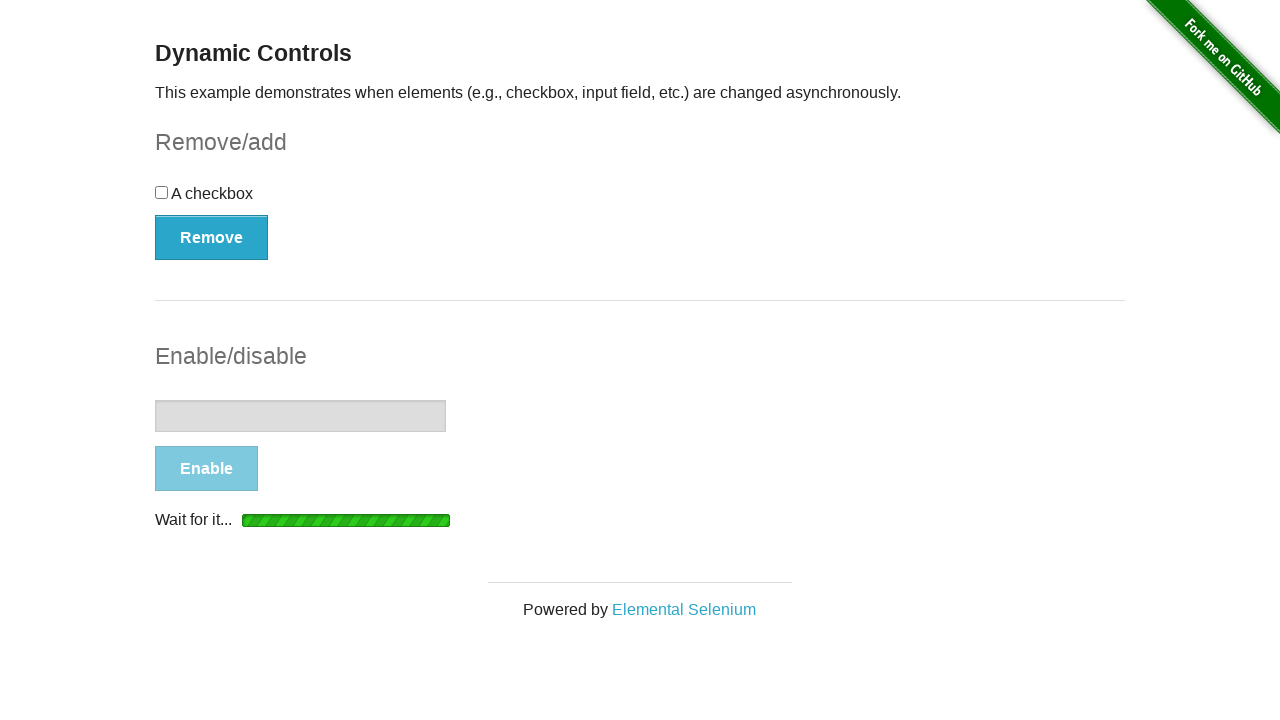

Waited for textbox to become enabled
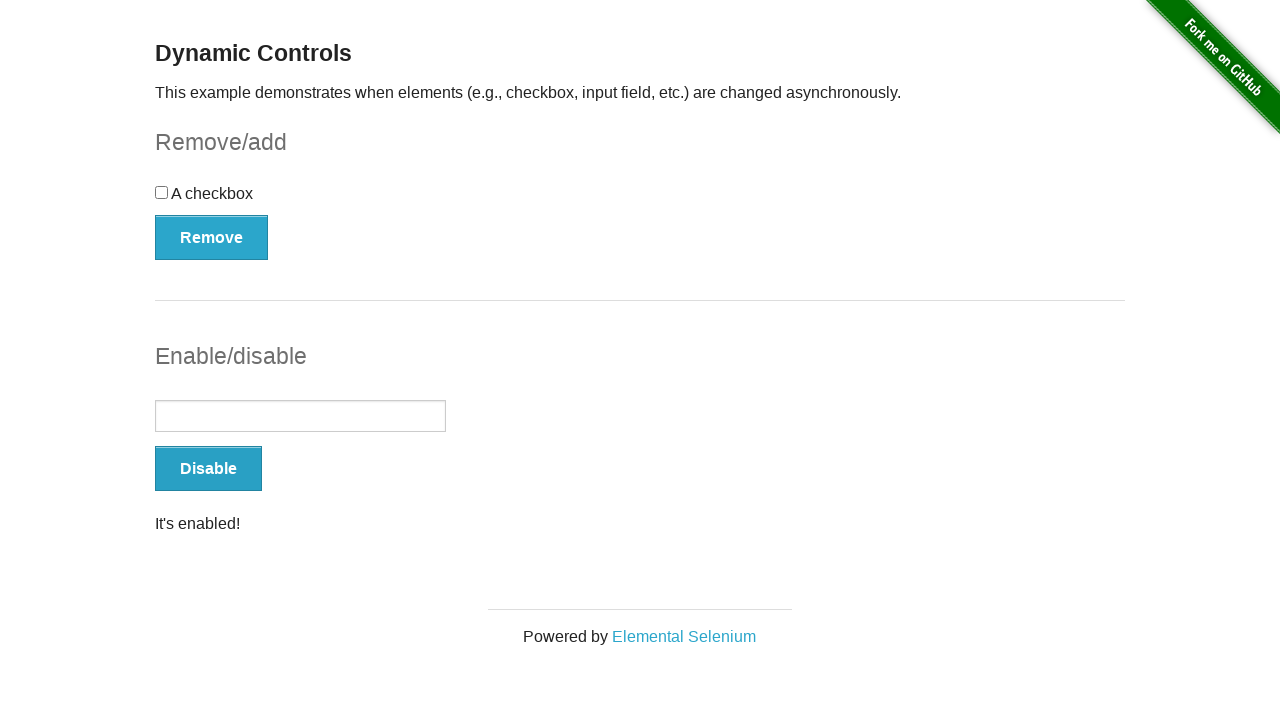

Verified textbox is now enabled
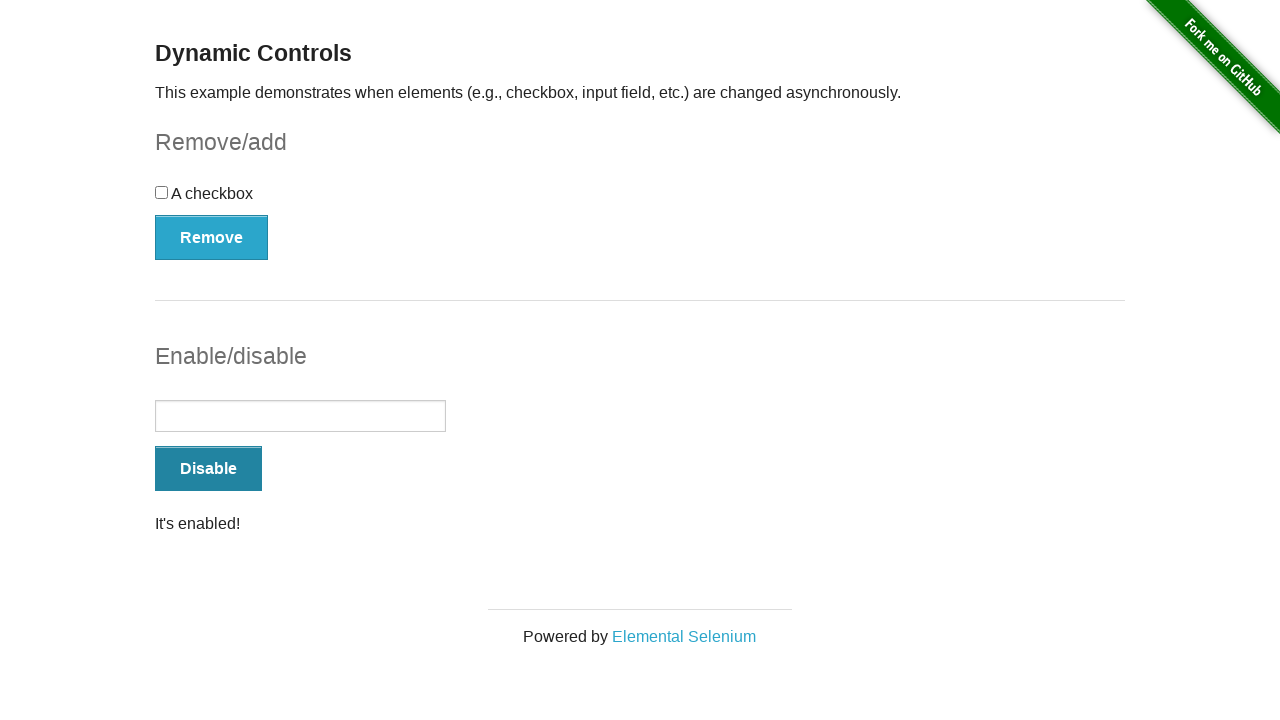

Located success message element
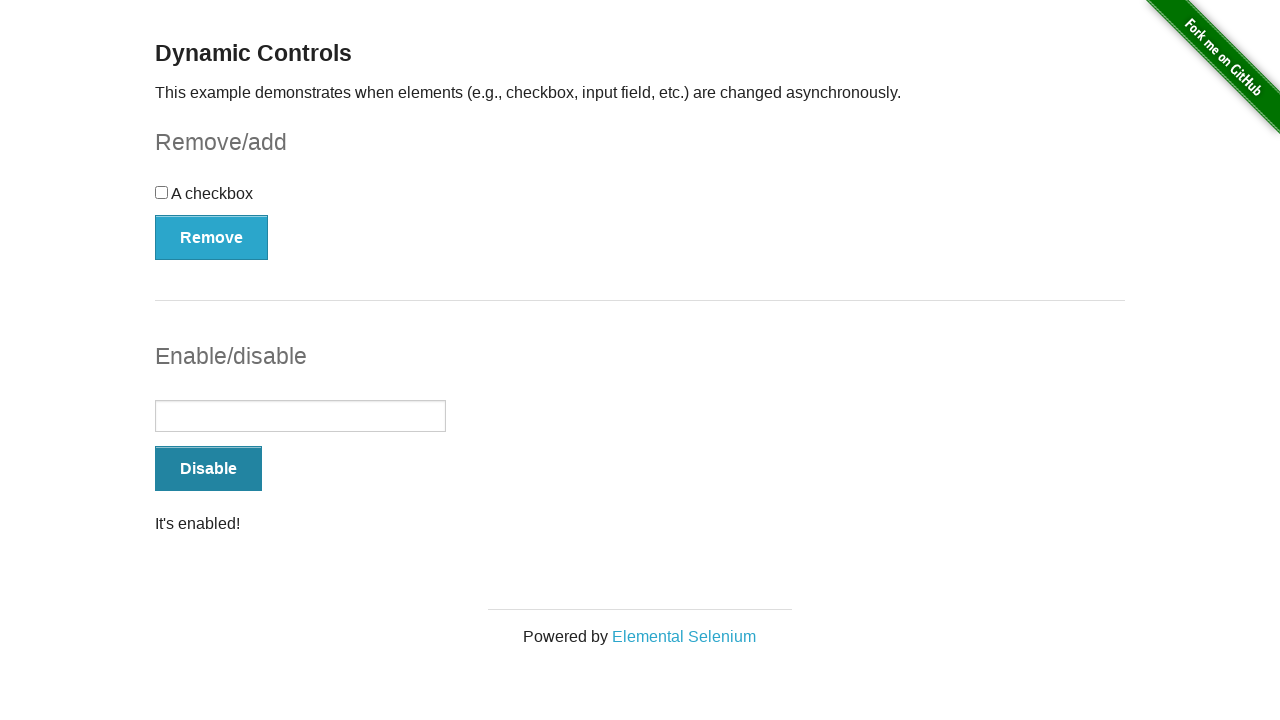

Verified success message displays 'It's enabled!'
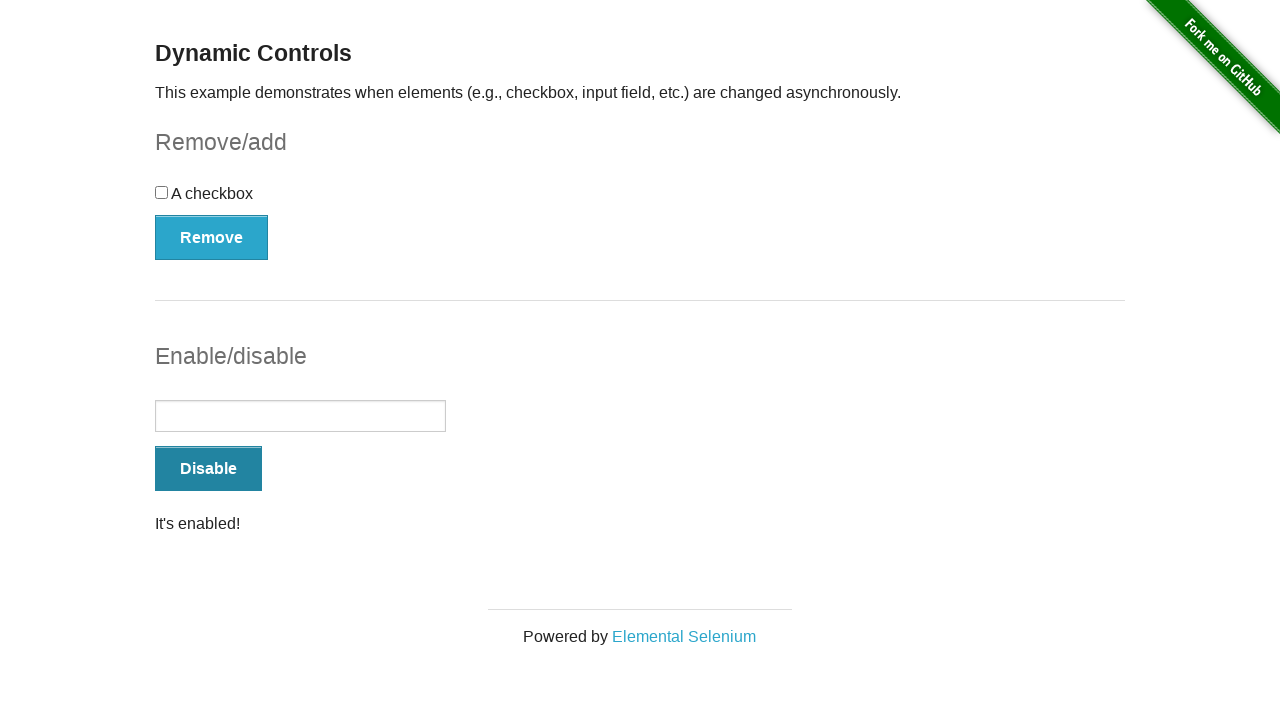

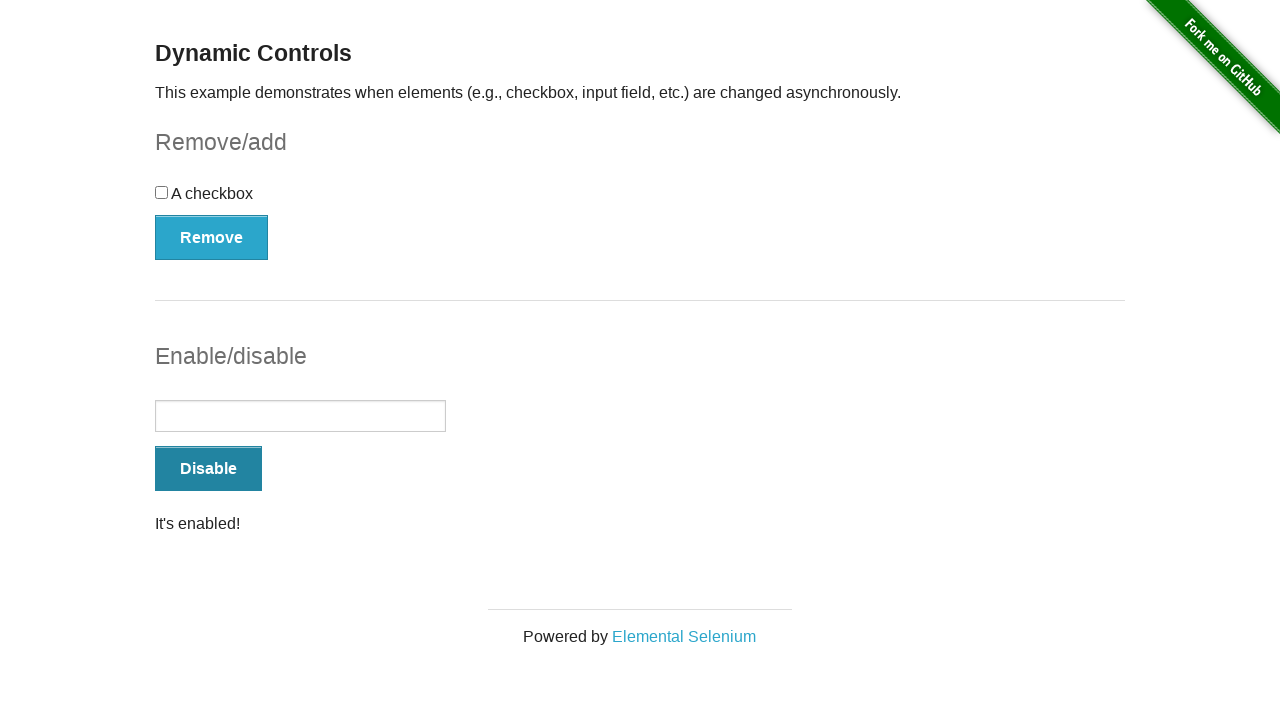